Tests dynamic element addition functionality by clicking the Add Element button multiple times and verifying the Delete buttons are created

Starting URL: http://the-internet.herokuapp.com/add_remove_elements/

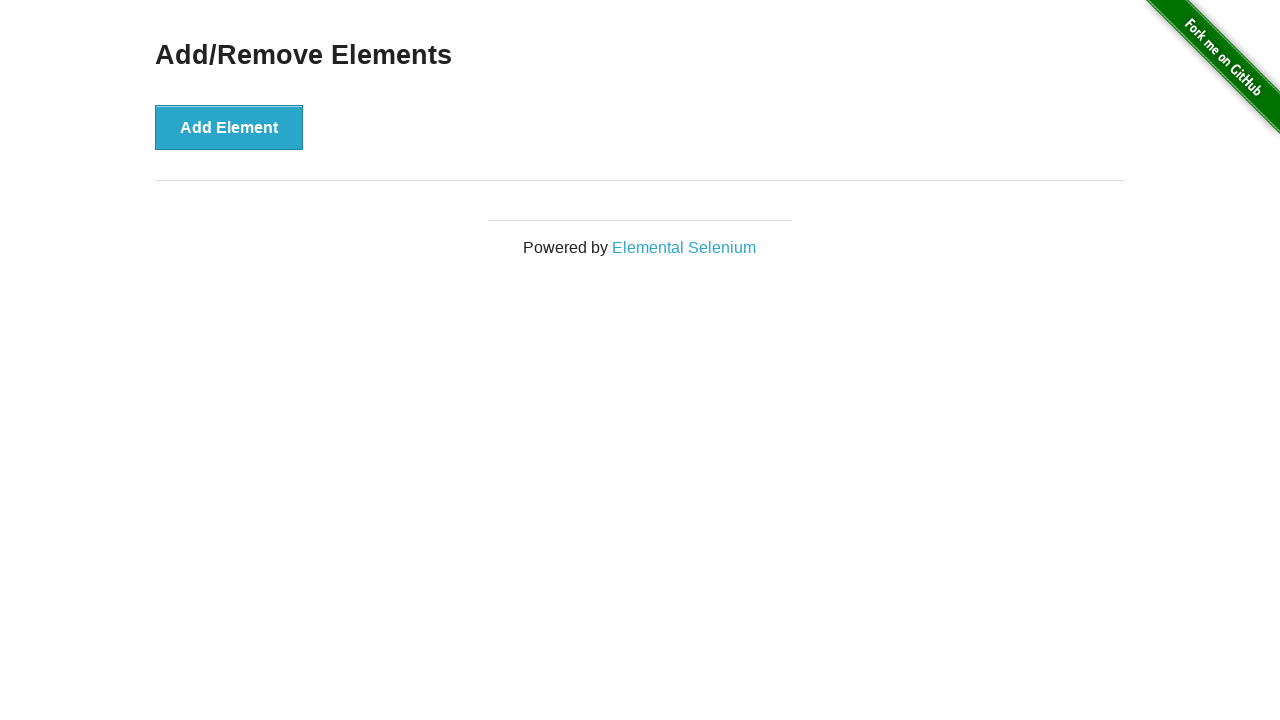

Clicked Add Element button (click 1 of 5) at (229, 127) on button[onclick='addElement()']
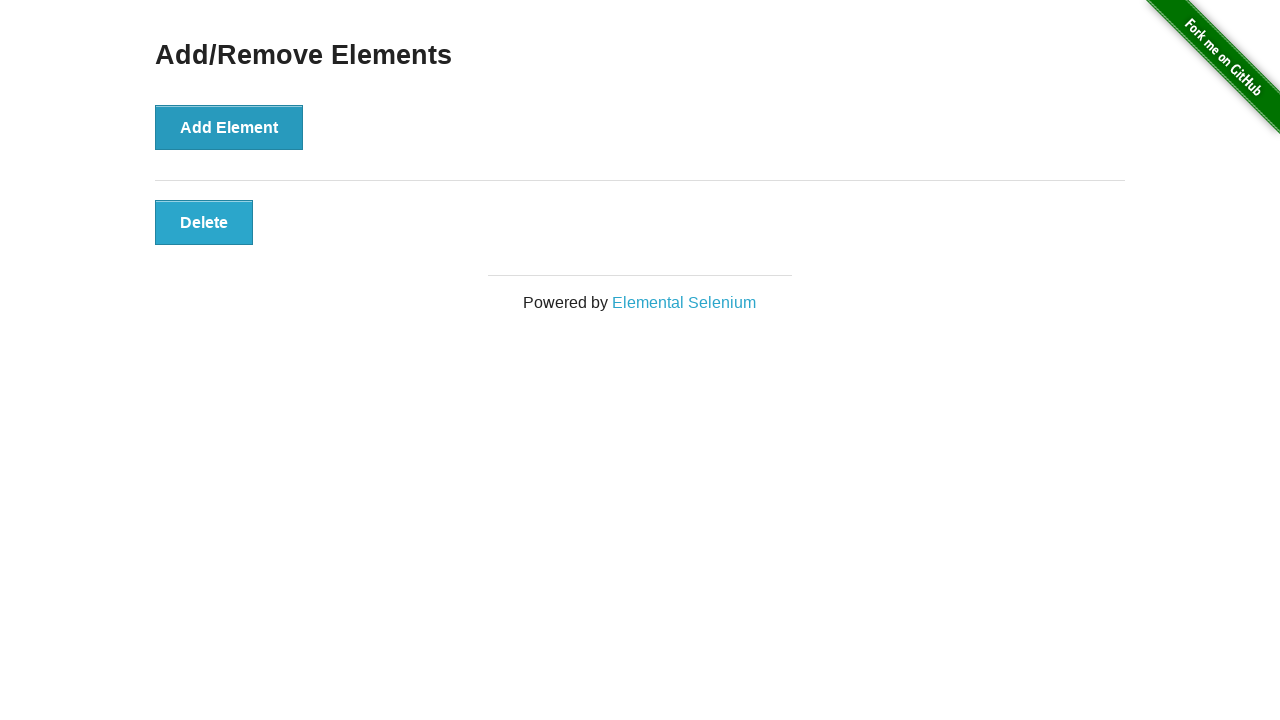

Clicked Add Element button (click 2 of 5) at (229, 127) on button[onclick='addElement()']
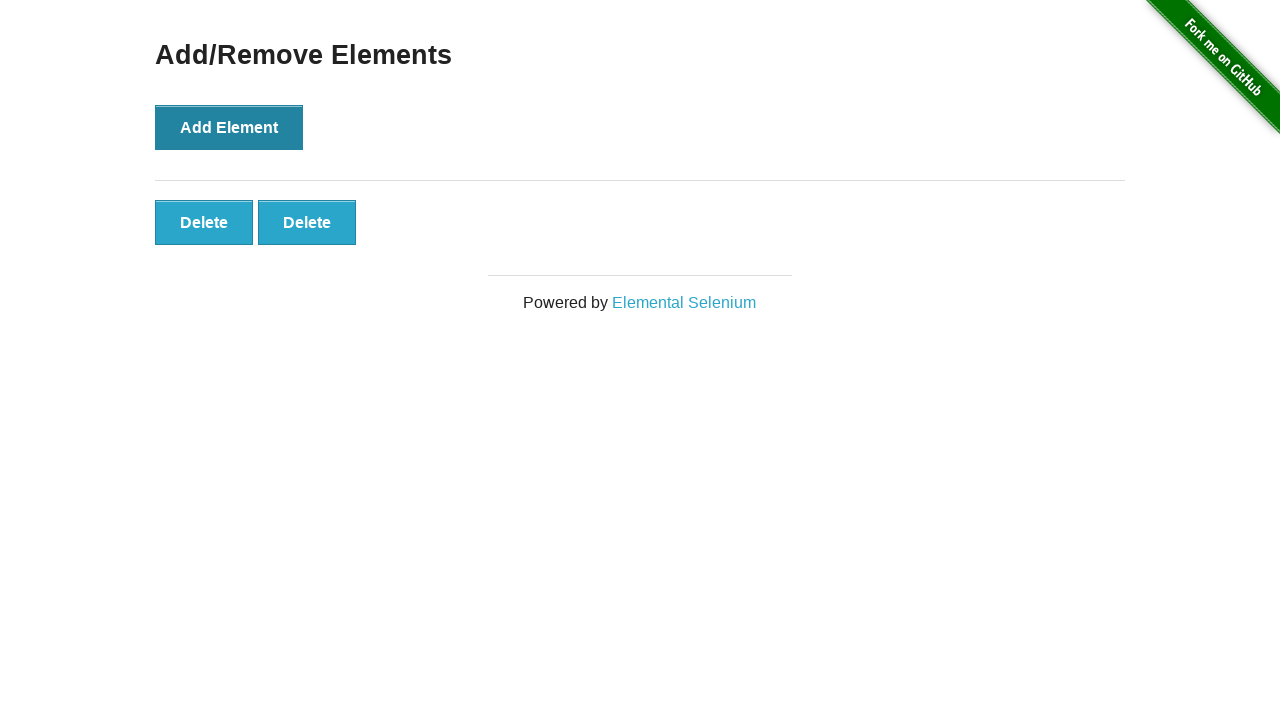

Clicked Add Element button (click 3 of 5) at (229, 127) on button[onclick='addElement()']
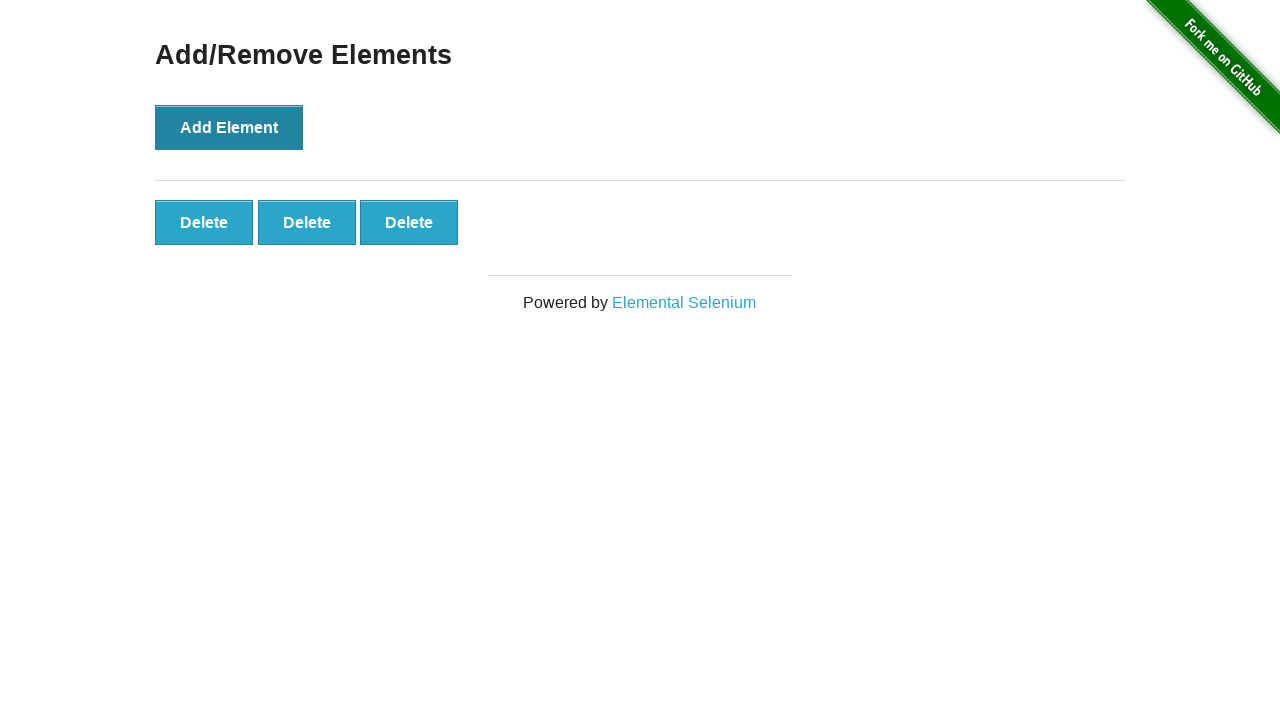

Clicked Add Element button (click 4 of 5) at (229, 127) on button[onclick='addElement()']
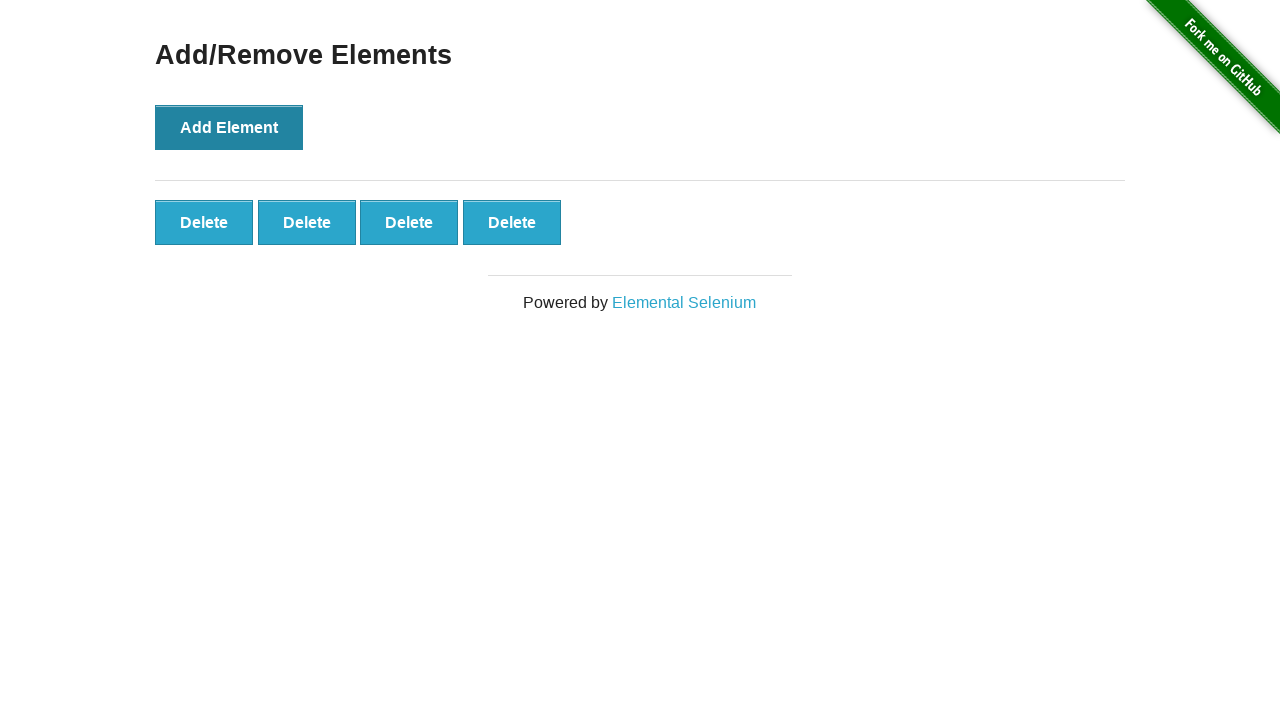

Clicked Add Element button (click 5 of 5) at (229, 127) on button[onclick='addElement()']
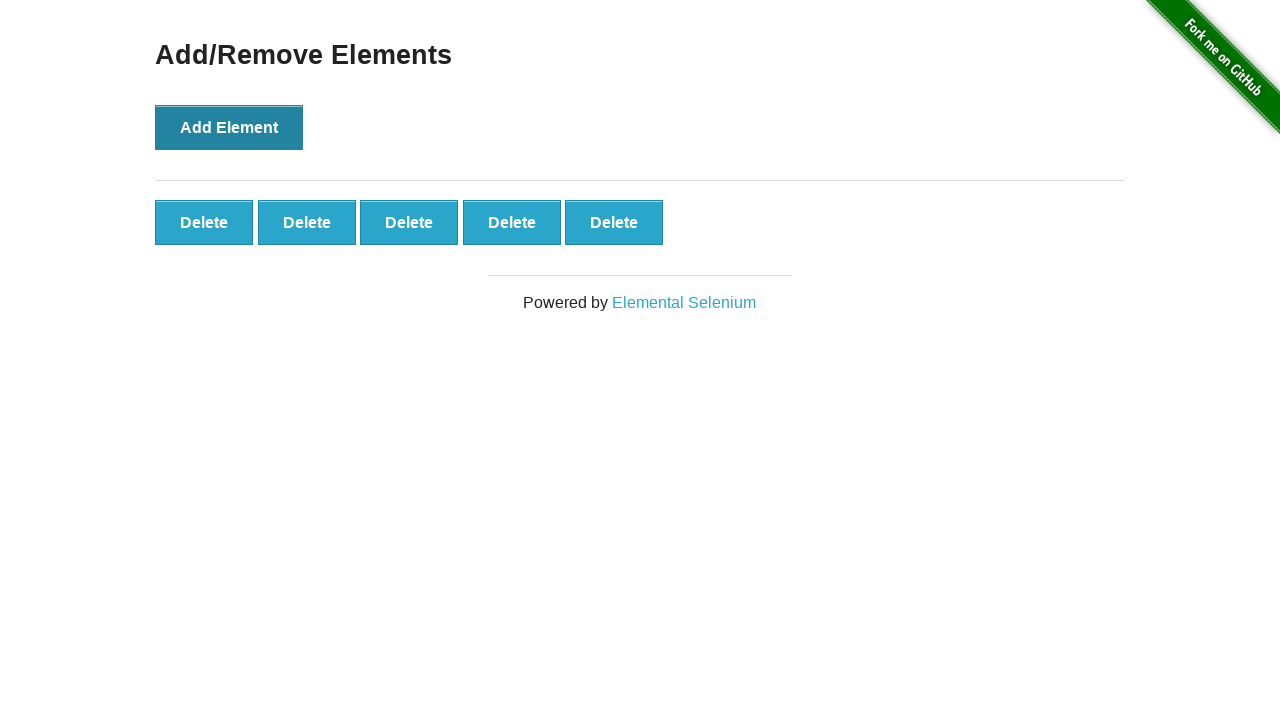

Located all Delete buttons with class 'added-manually'
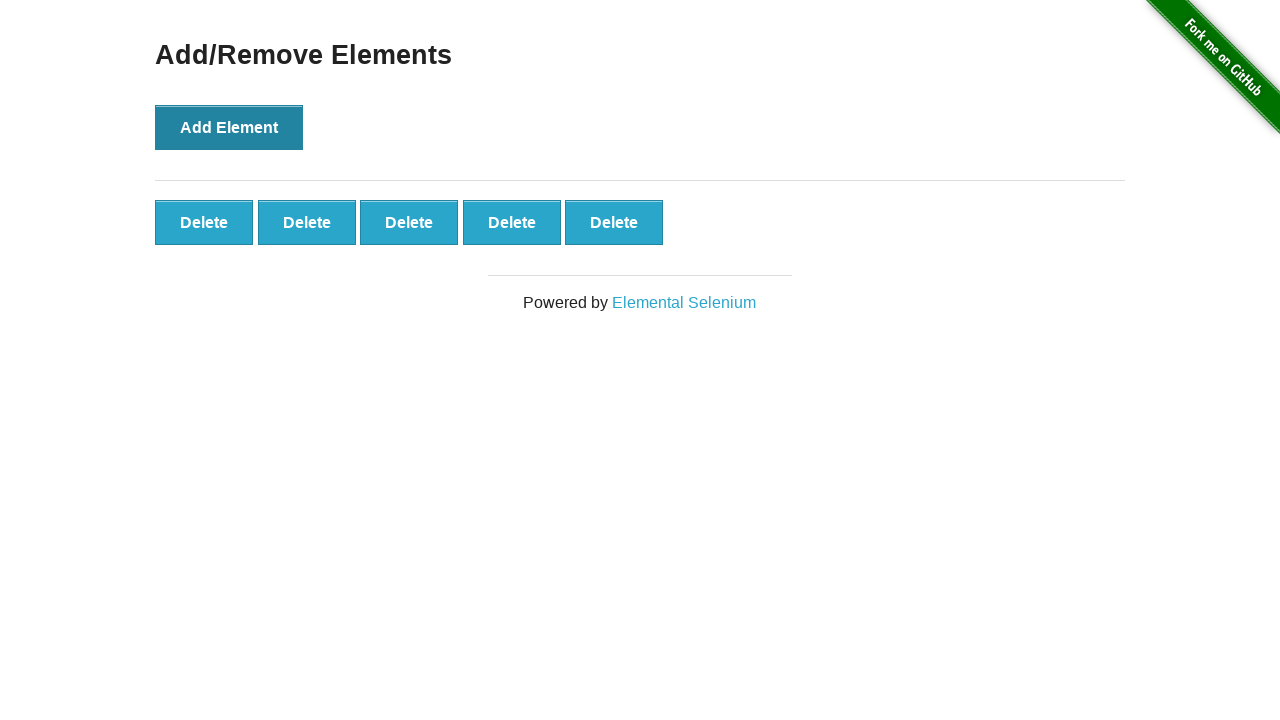

Counted 5 Delete buttons
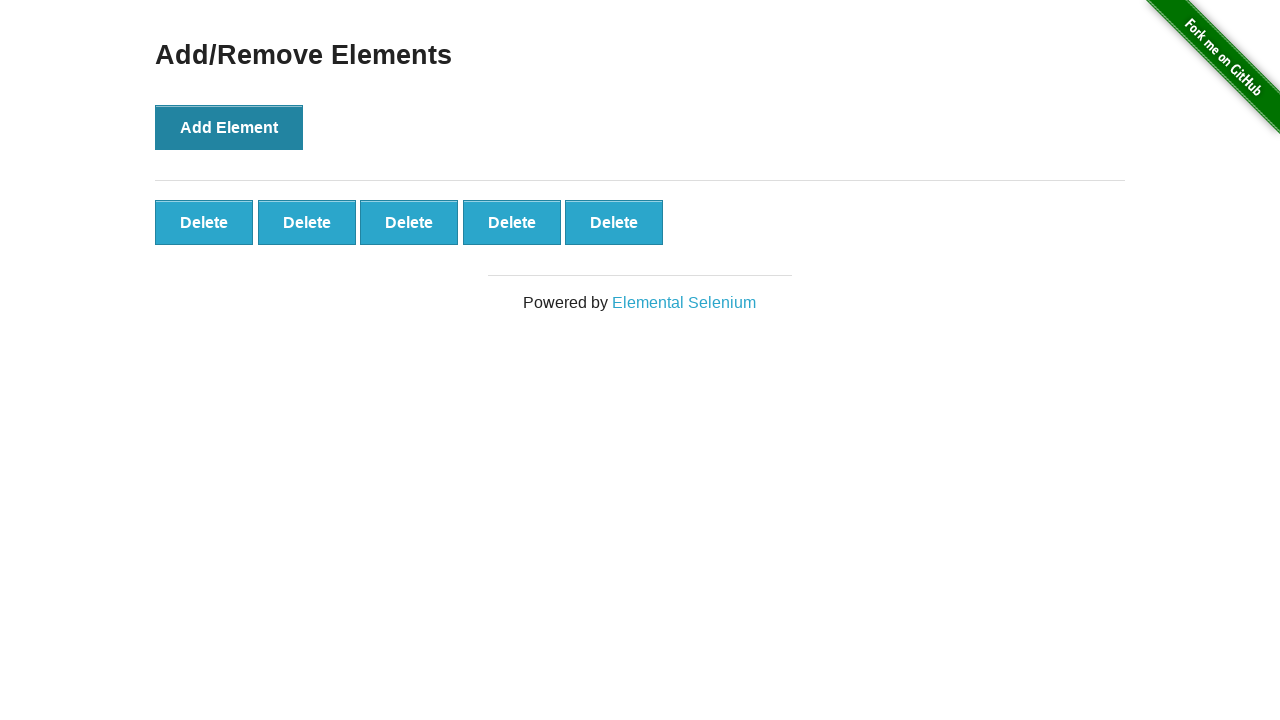

Assertion passed: 5 Delete buttons were created as expected
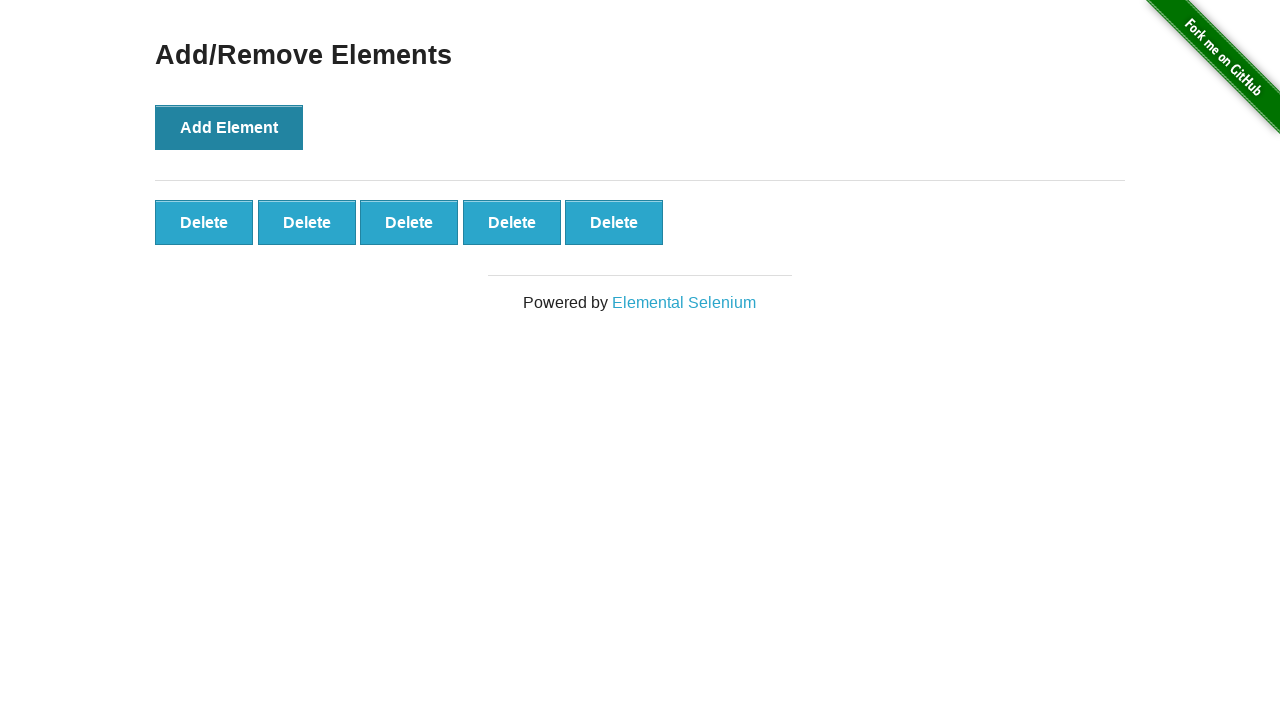

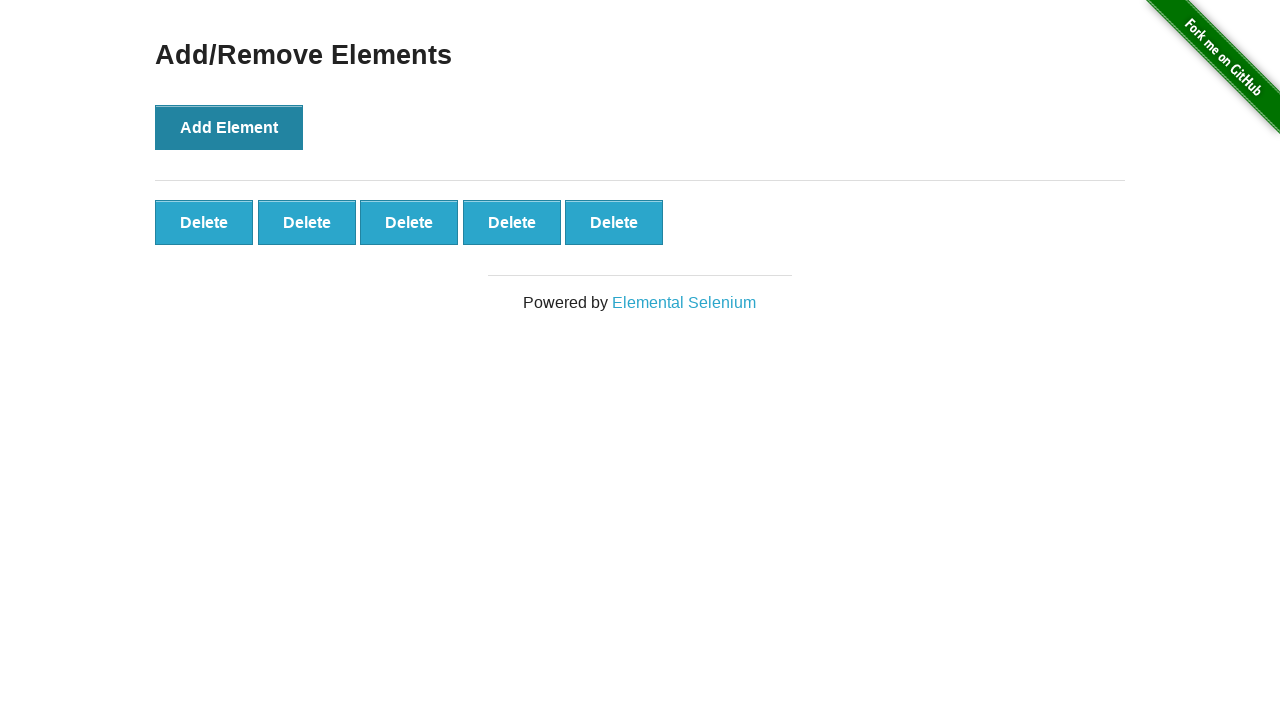